Navigates to the practice page and sets the viewport size to 1500x1080

Starting URL: https://practice.cydeo.com/

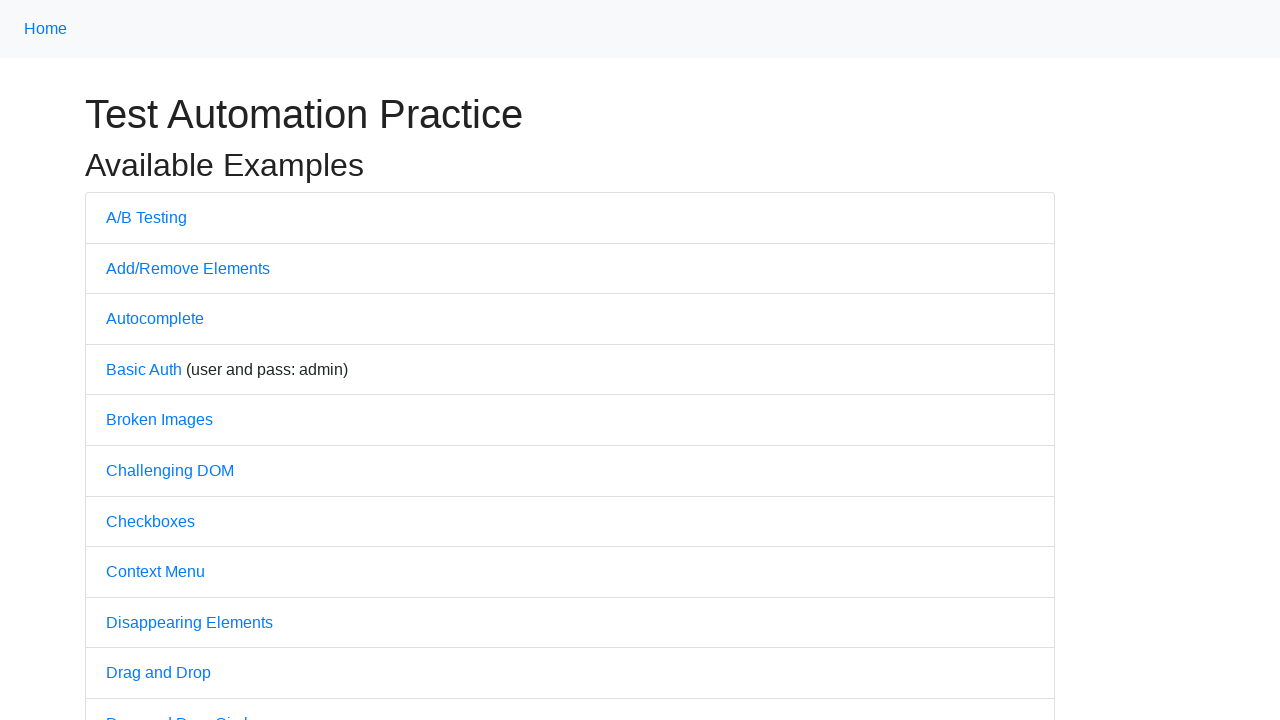

Set viewport size to 1500x1080
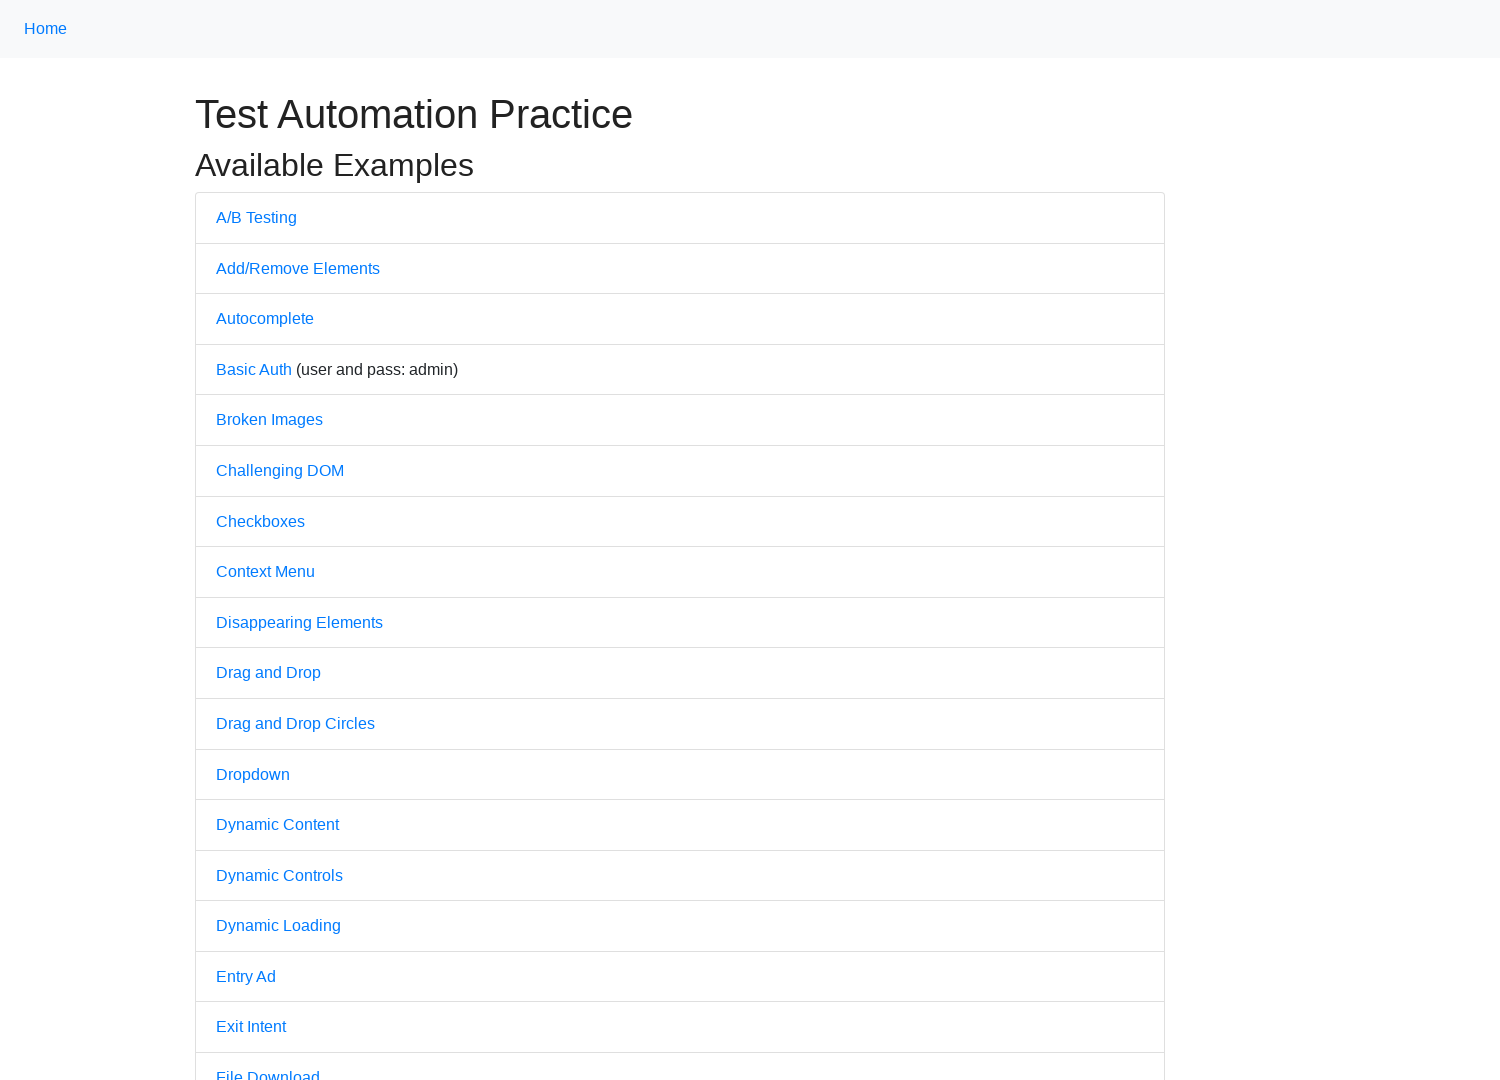

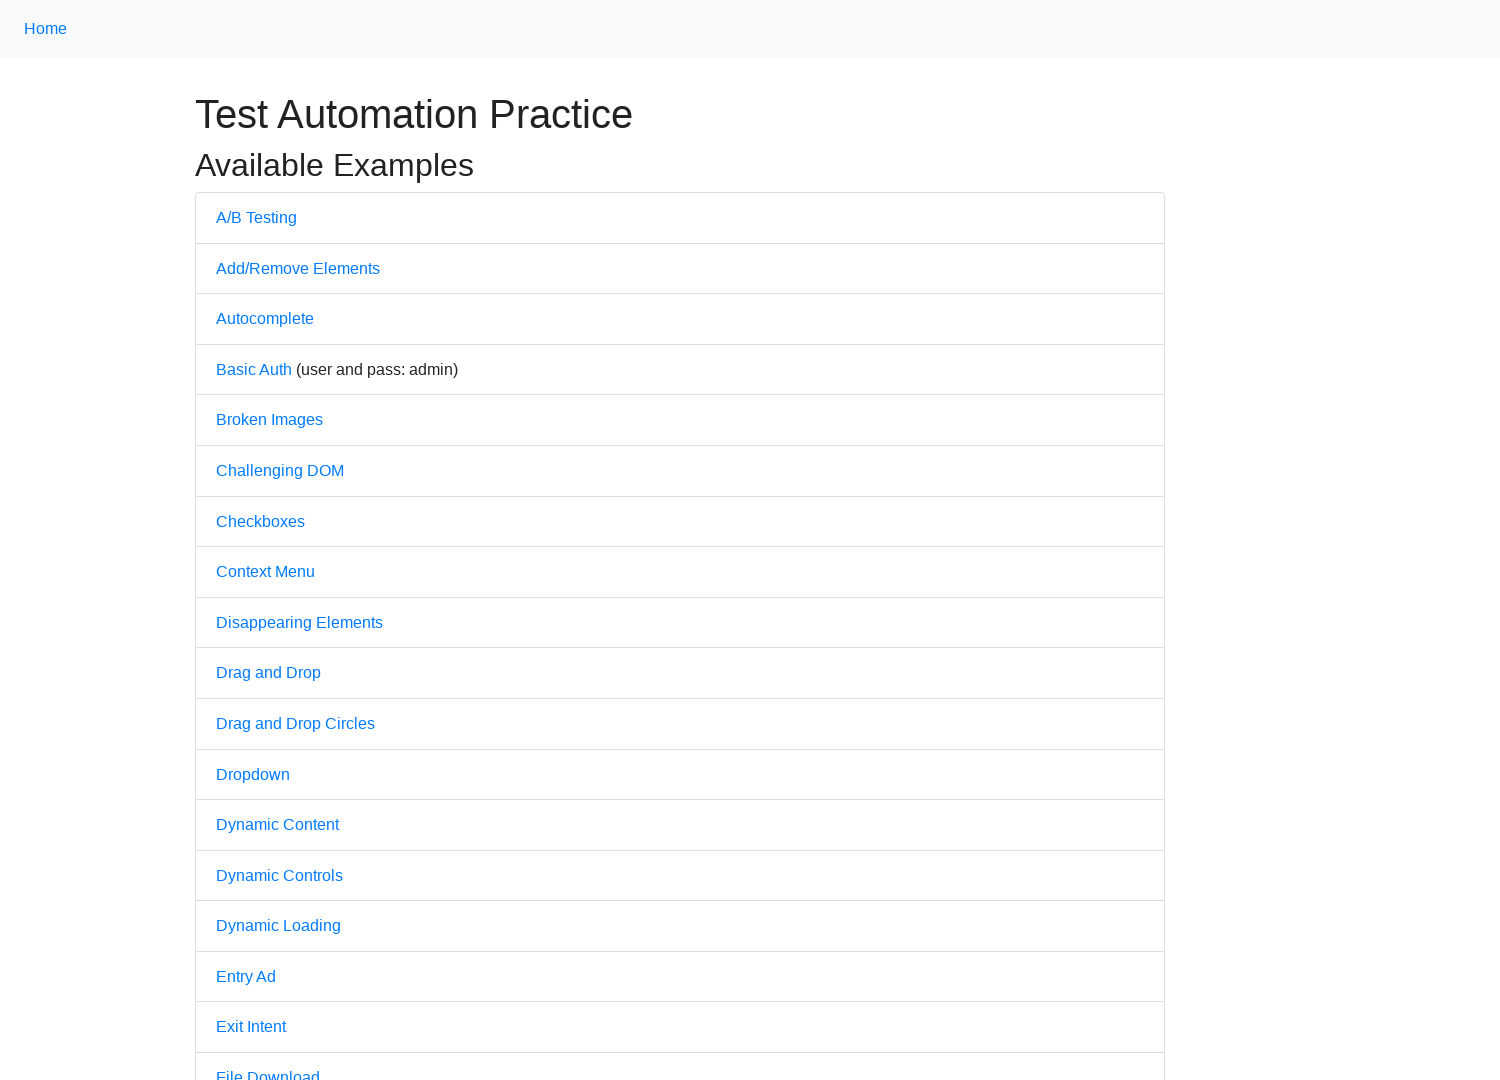